Tests drag and drop functionality by dragging an element (Postman icon) and dropping it into a target container on the Grotechminds automation practice page.

Starting URL: https://grotechminds.com/drag-and-drop/

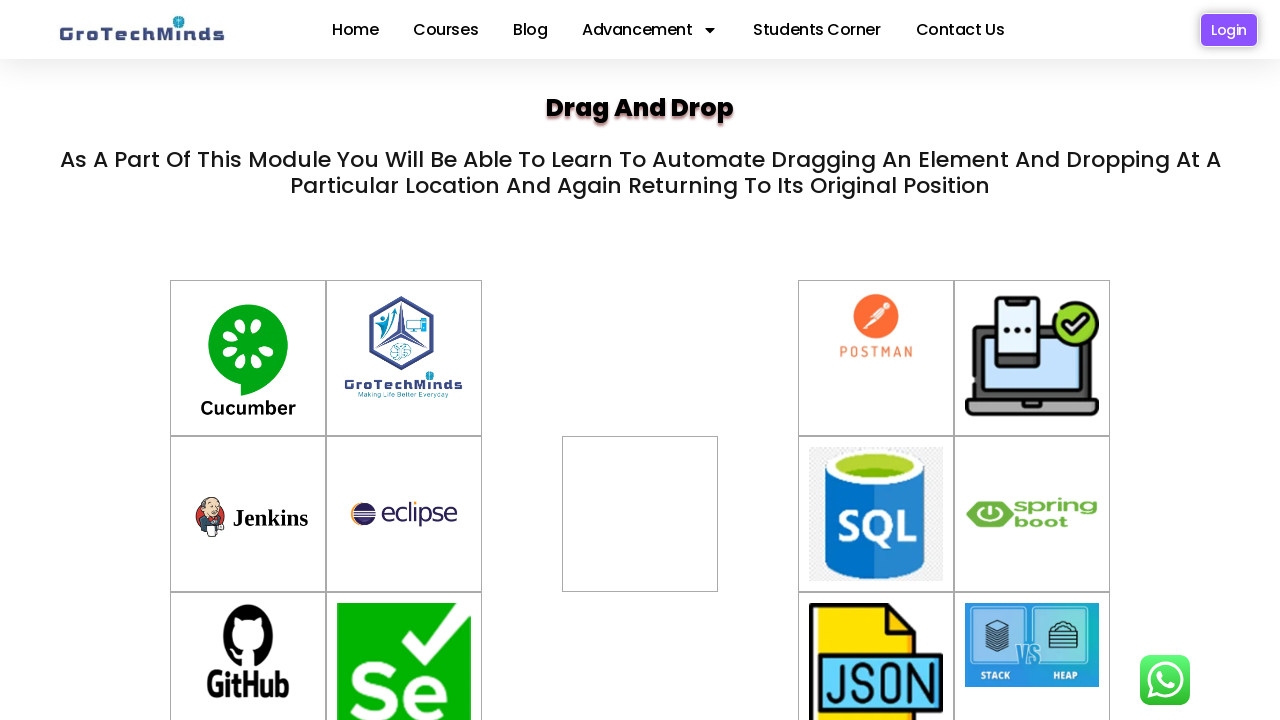

Waited for Postman icon (drag7) to load on the page
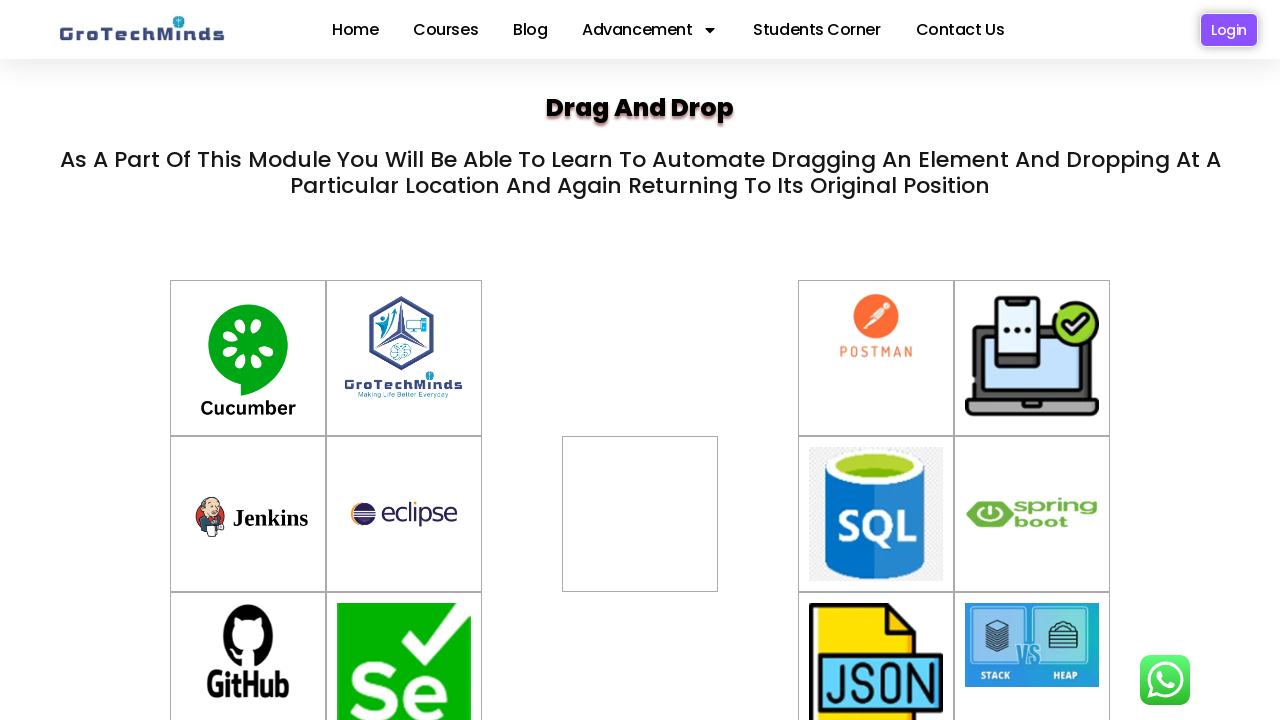

Waited for target drop container (div2) to load on the page
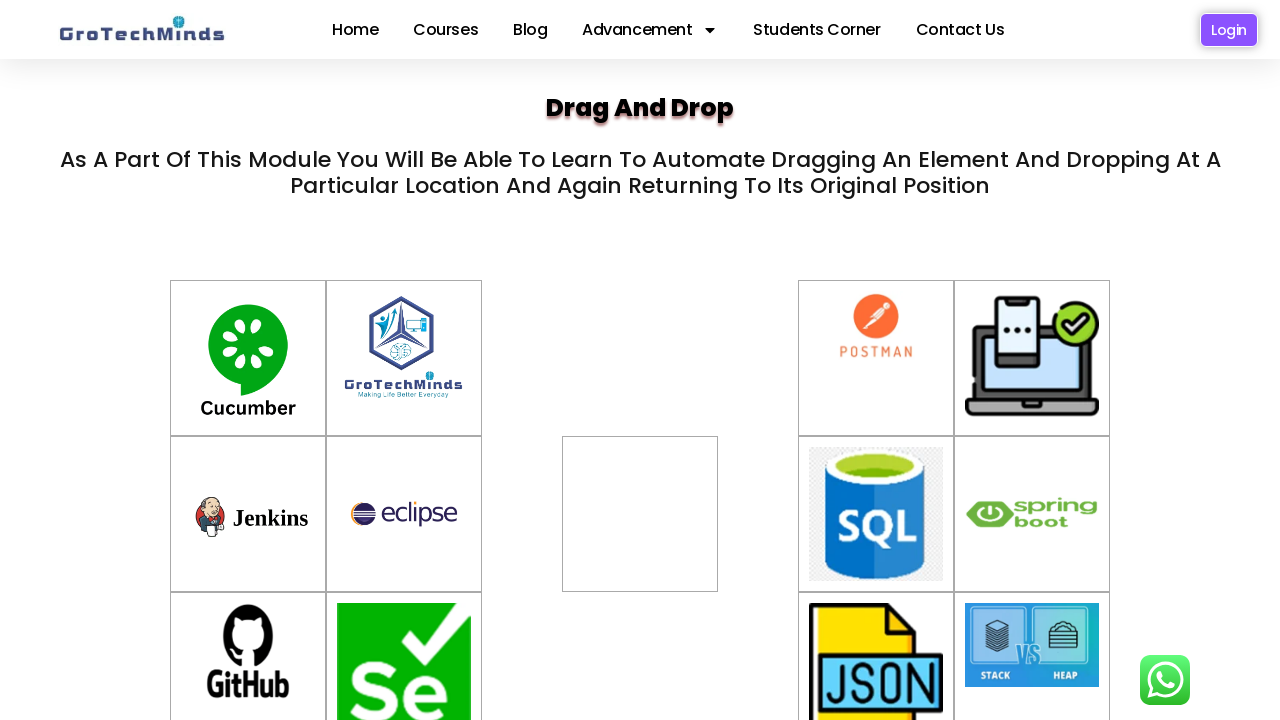

Located the Postman icon element to drag
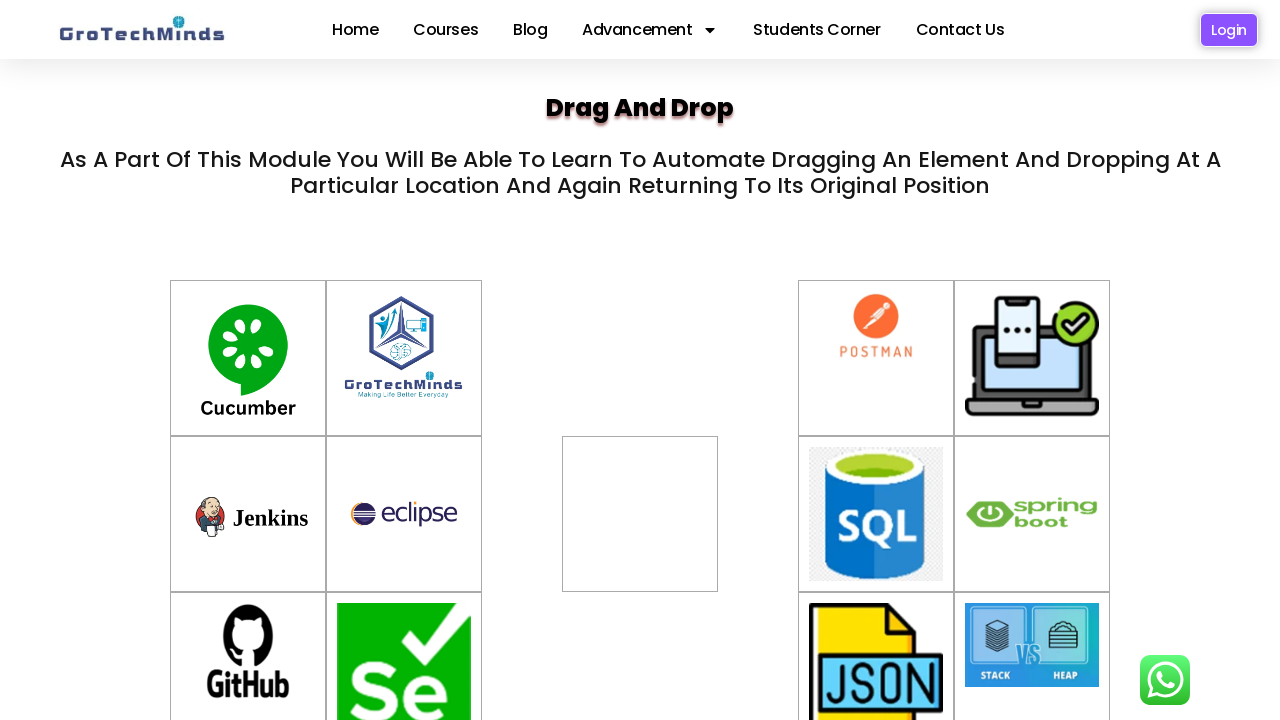

Located the target drop container element
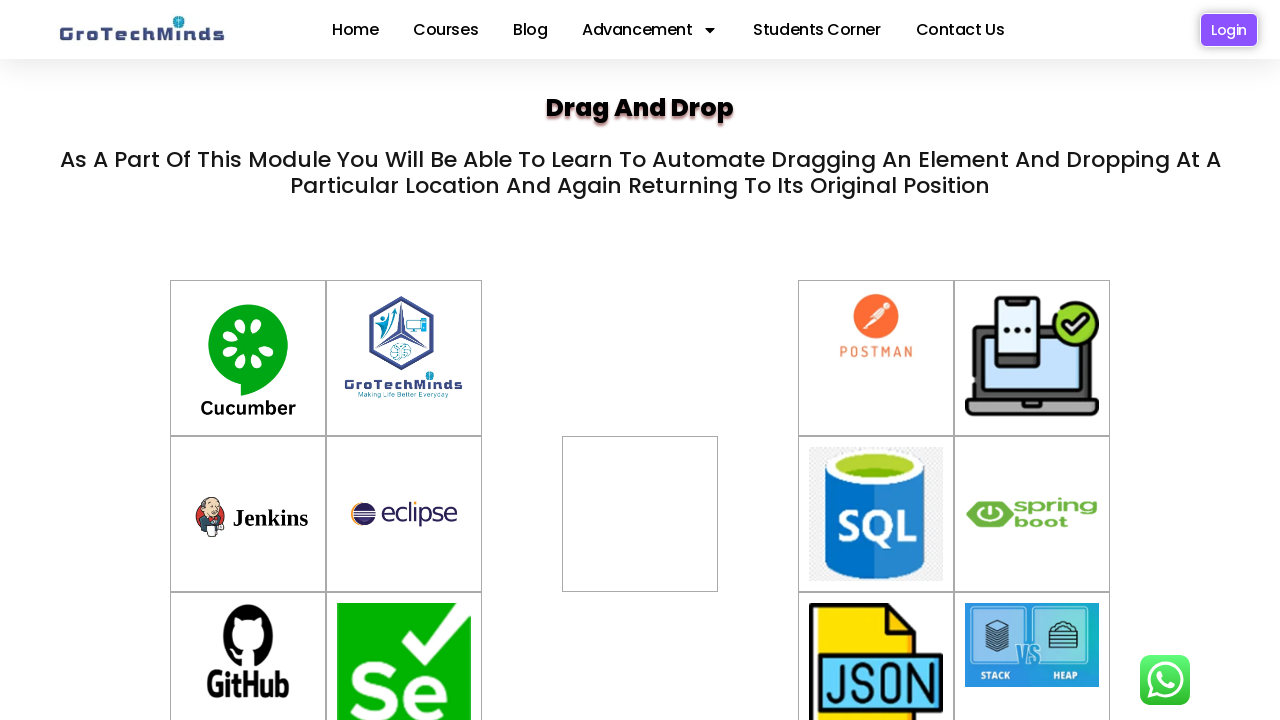

Performed drag and drop action: dragged Postman icon into target container at (640, 514)
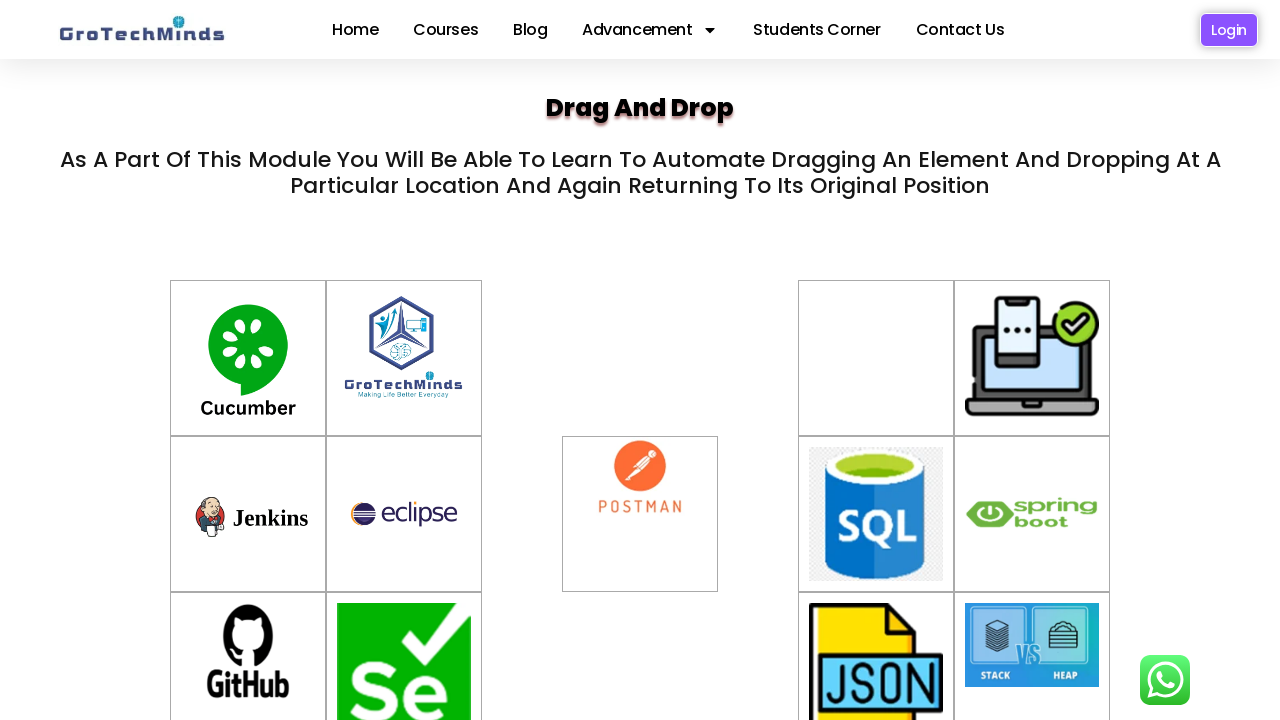

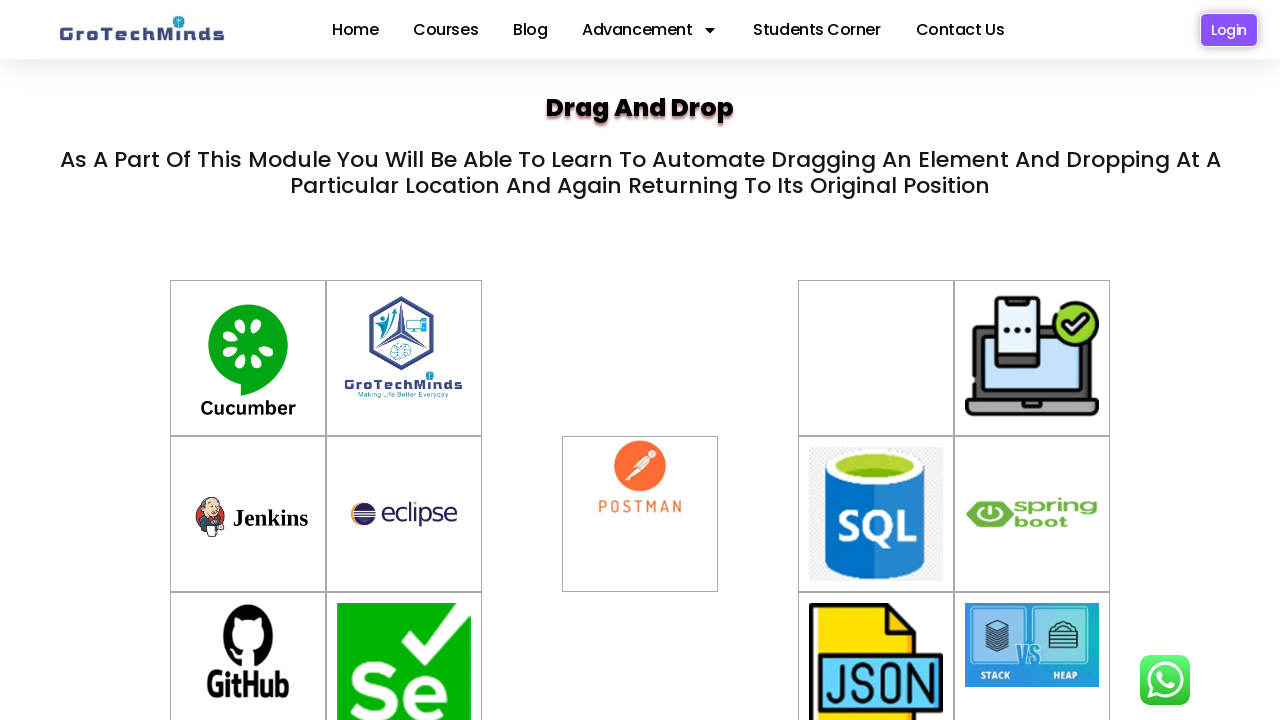